Tests the Greet-A-Cat page and verifies the default greeting message with all three cats.

Starting URL: https://cs1632.appspot.com/

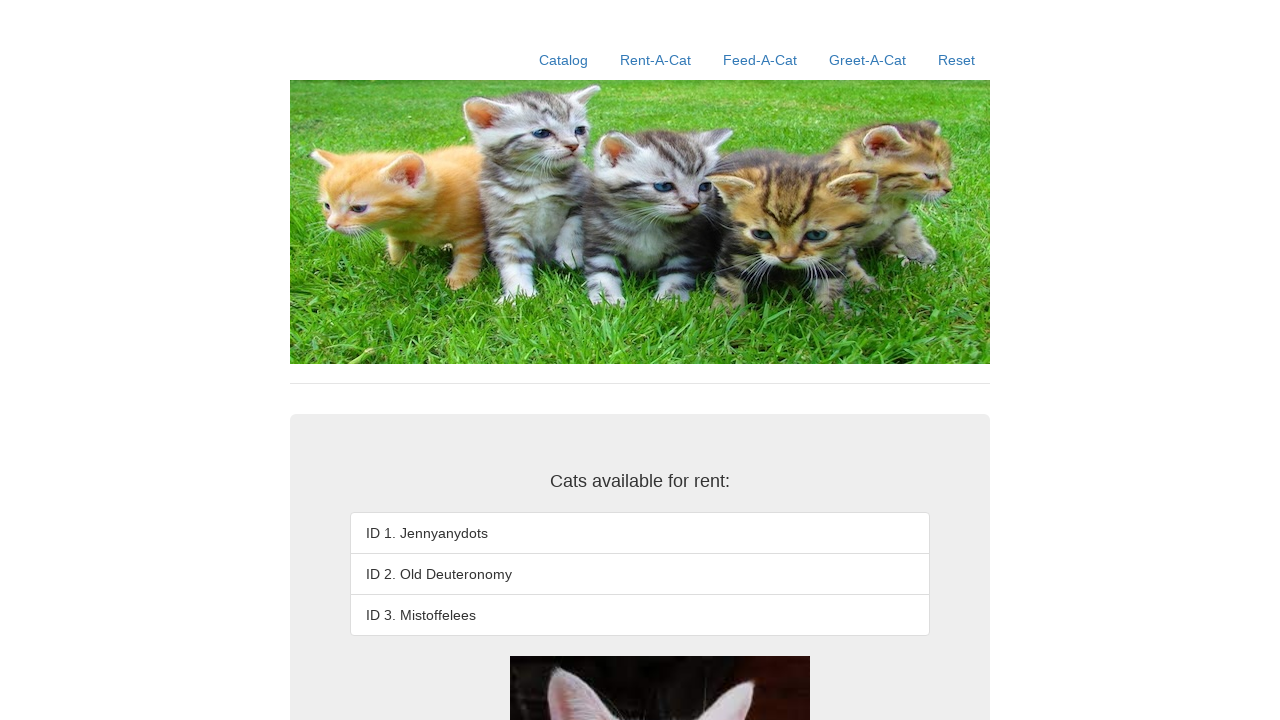

Reset cookies for all three cats to false state
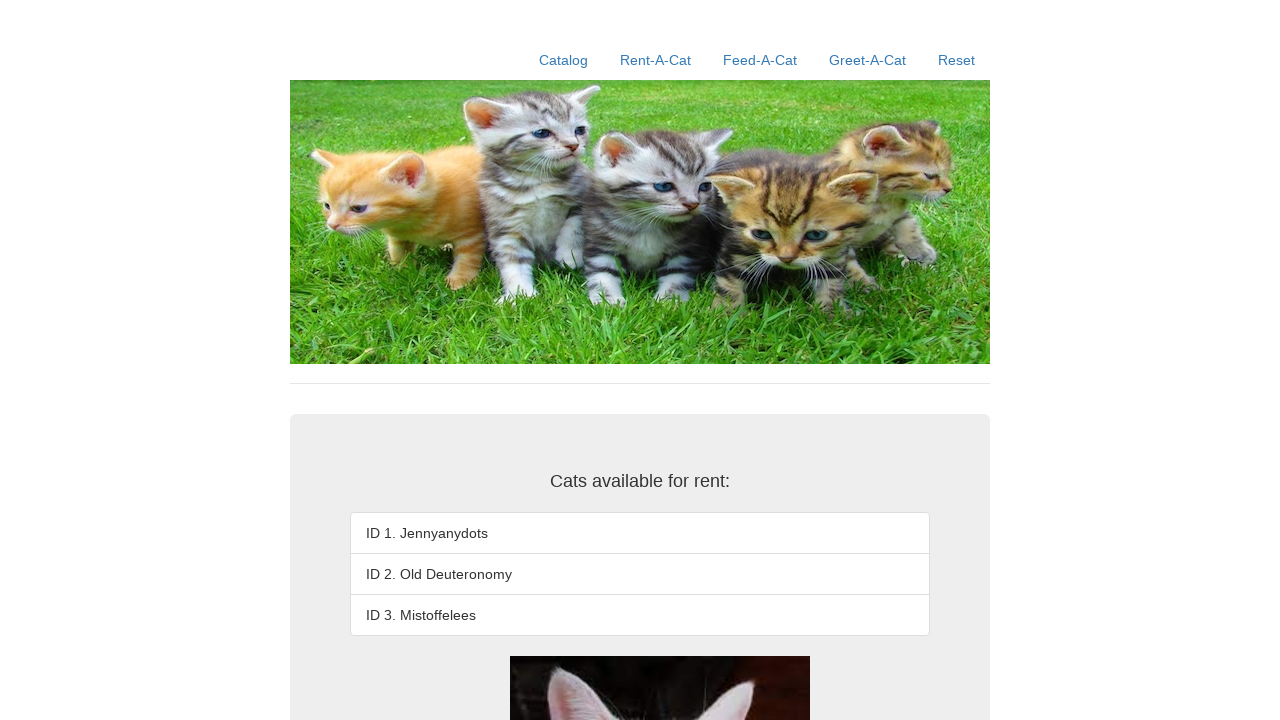

Clicked Greet-A-Cat link at (868, 60) on text=Greet-A-Cat
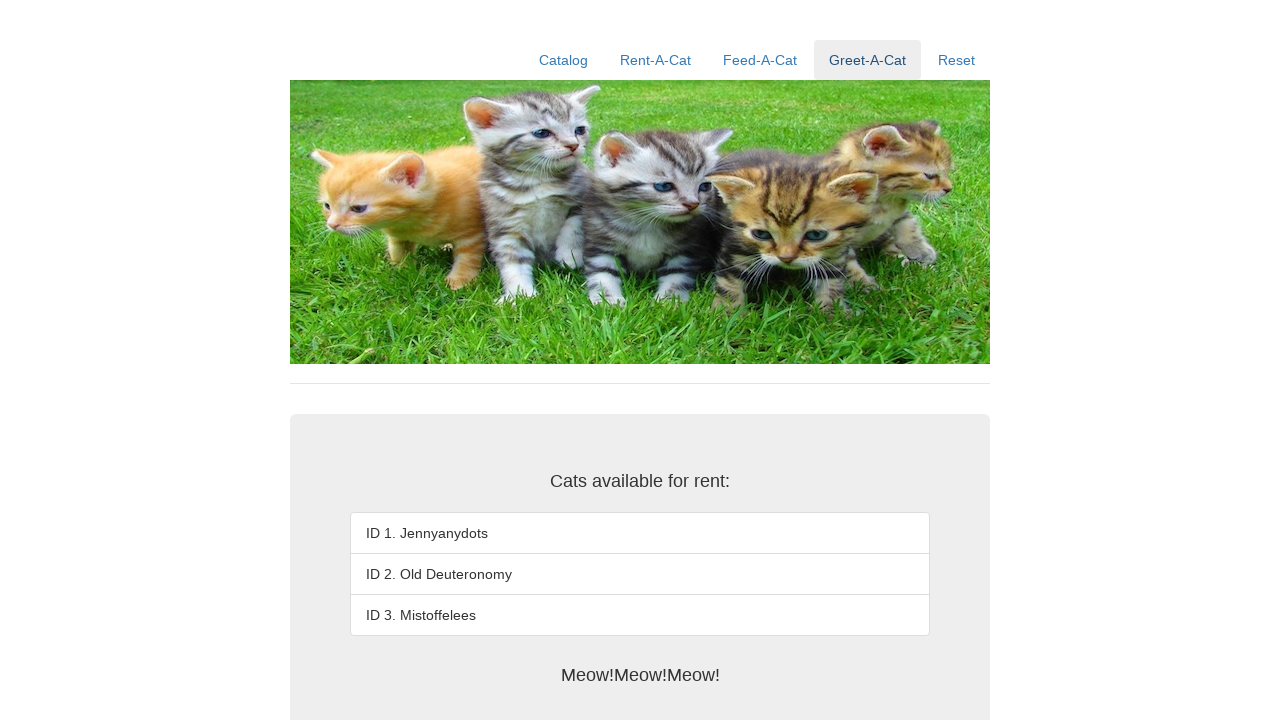

Verified default greeting message shows three meows for all three cats
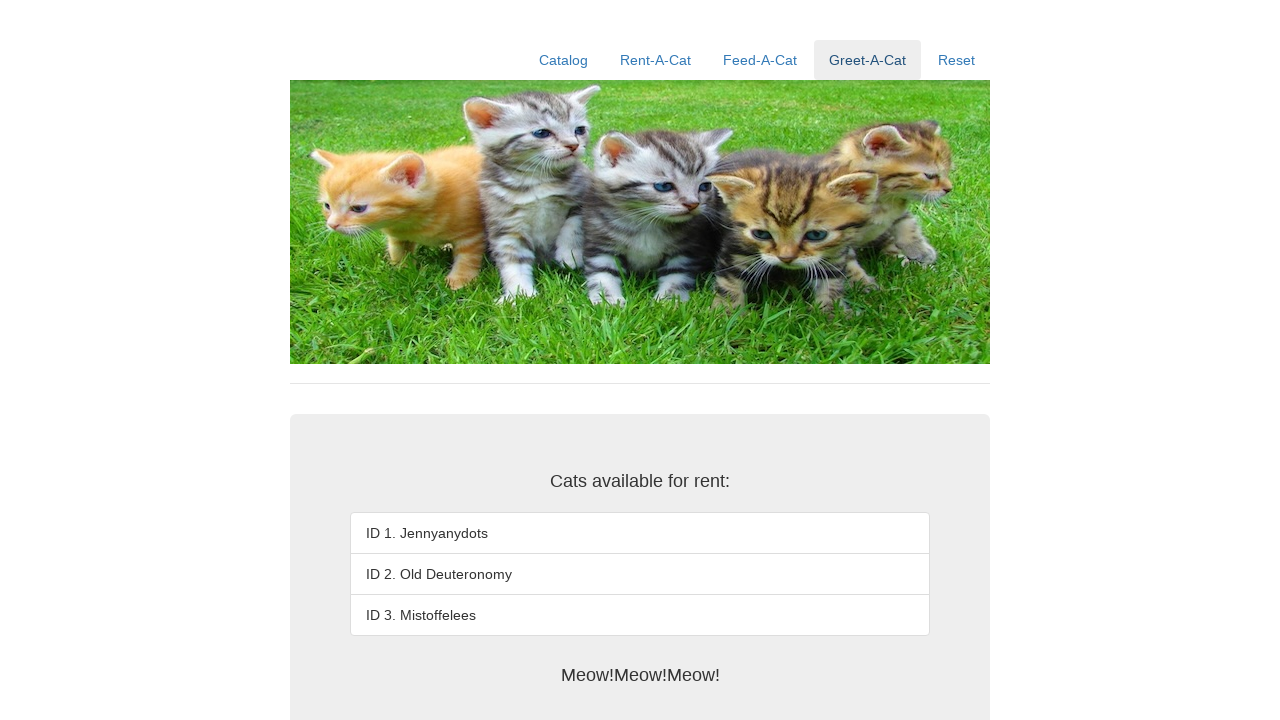

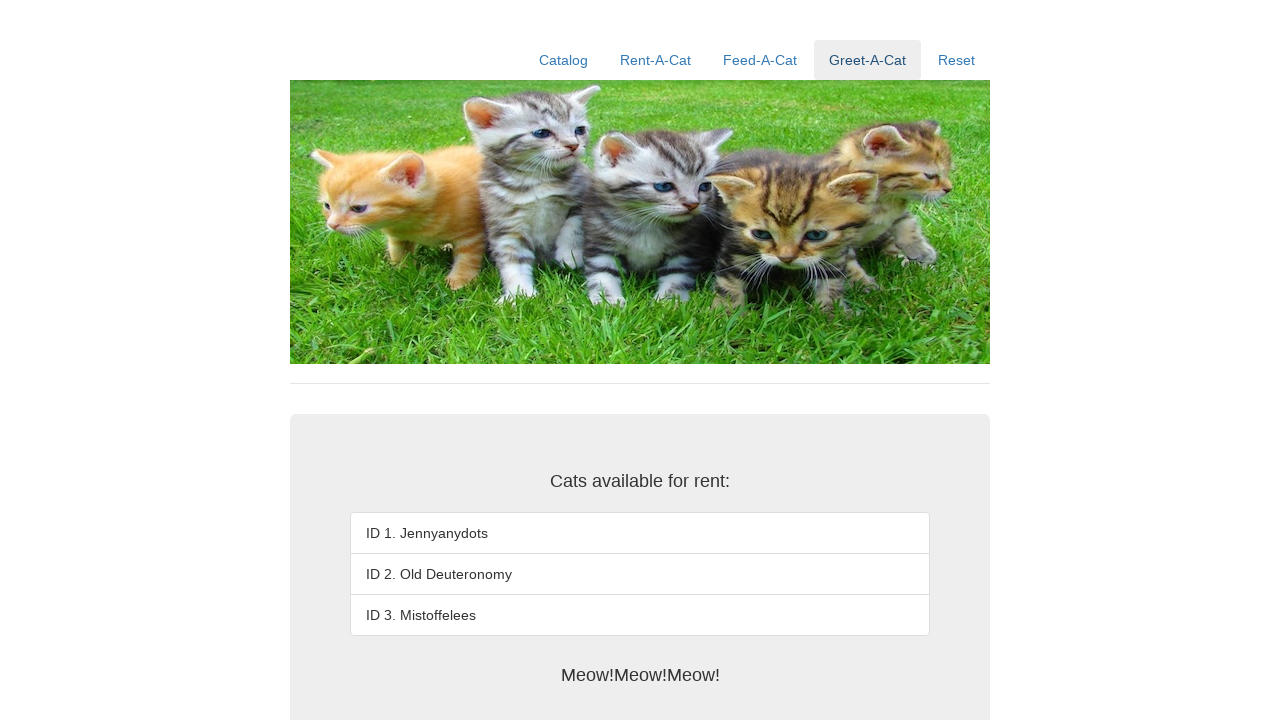